Tests the forgot password functionality by entering a username and clicking the forgot password link to verify the reset form is displayed

Starting URL: https://login.salesforce.com/

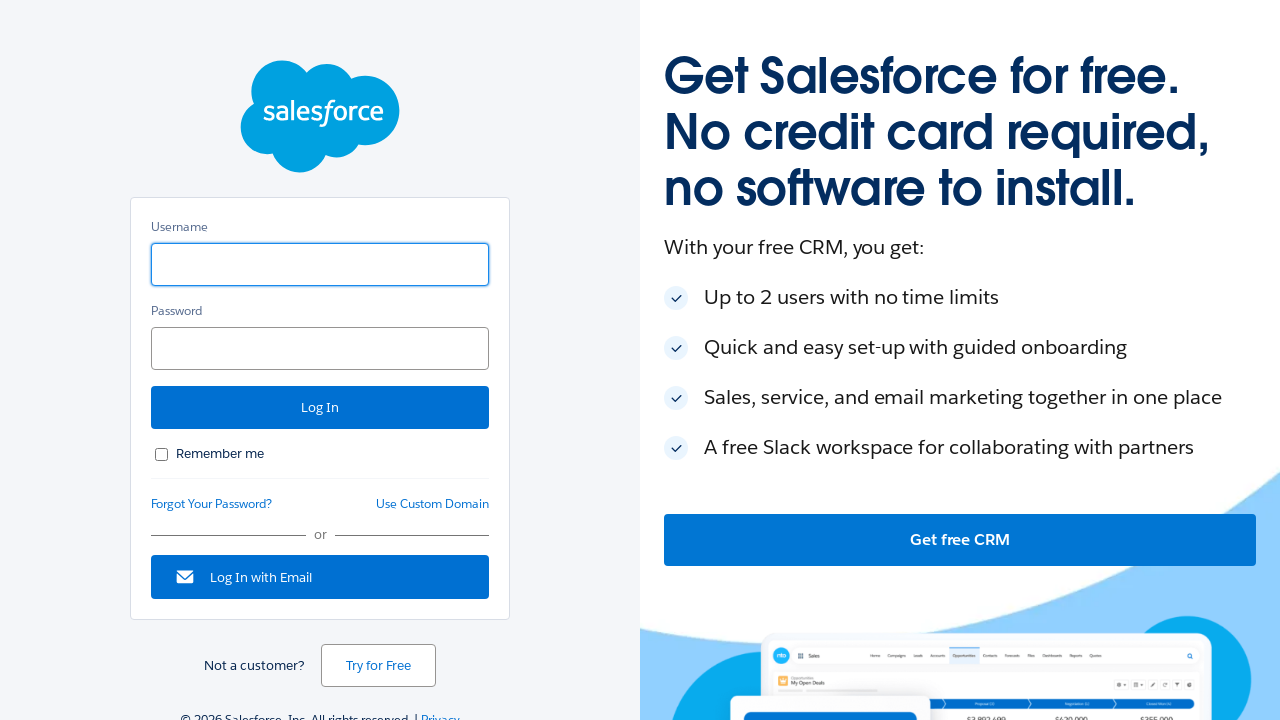

Entered username 'kpravallika@abc.com' in the username field on input#username
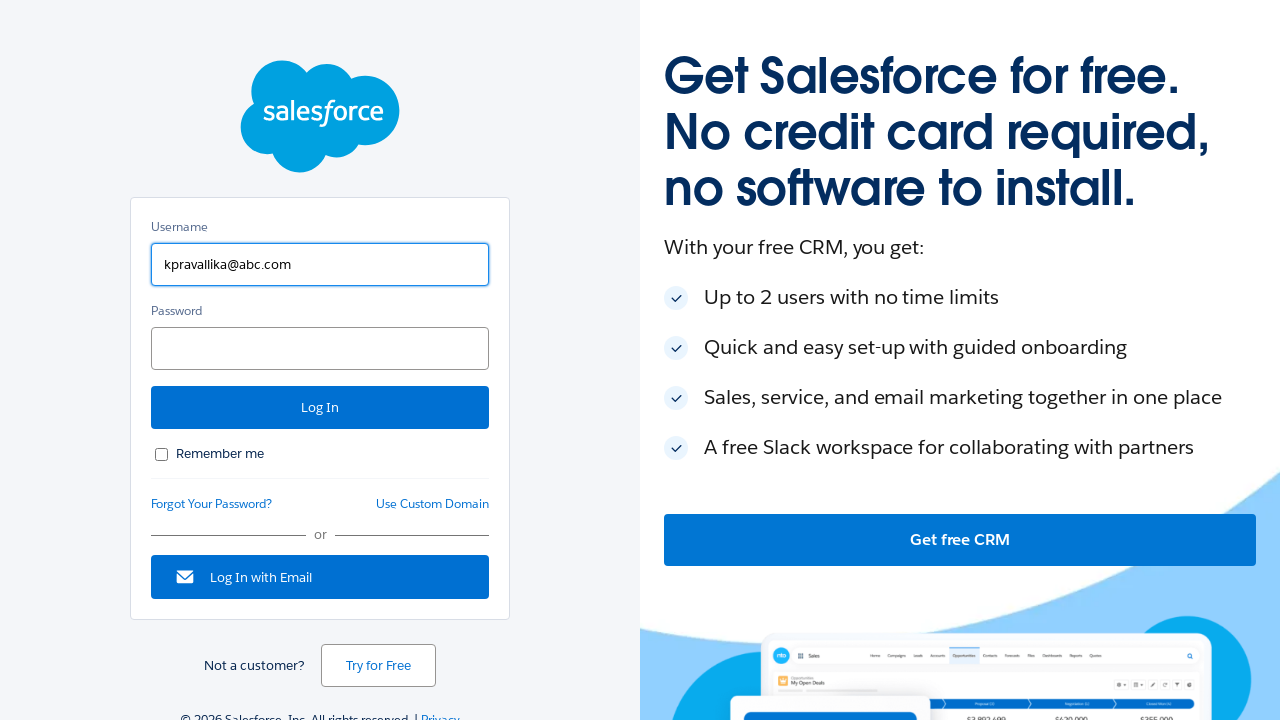

Clicked the forgot password link at (212, 504) on a#forgot_password_link
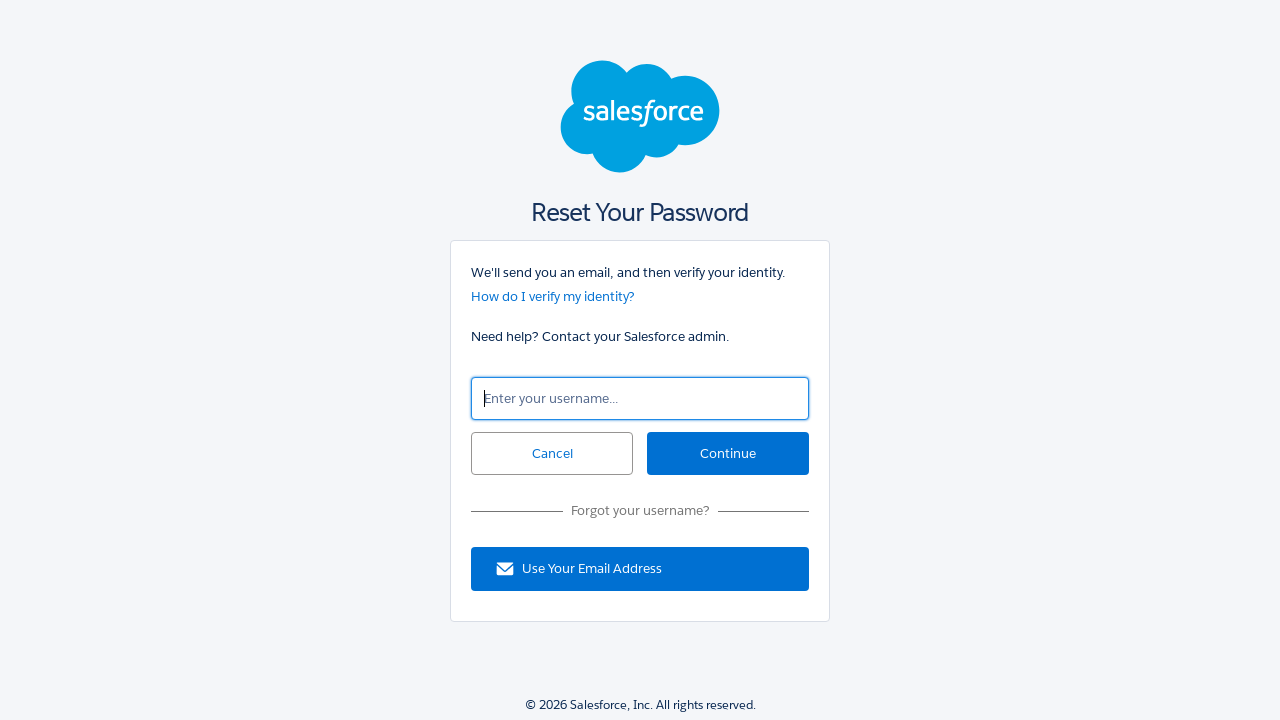

Forgot password reset form is now visible
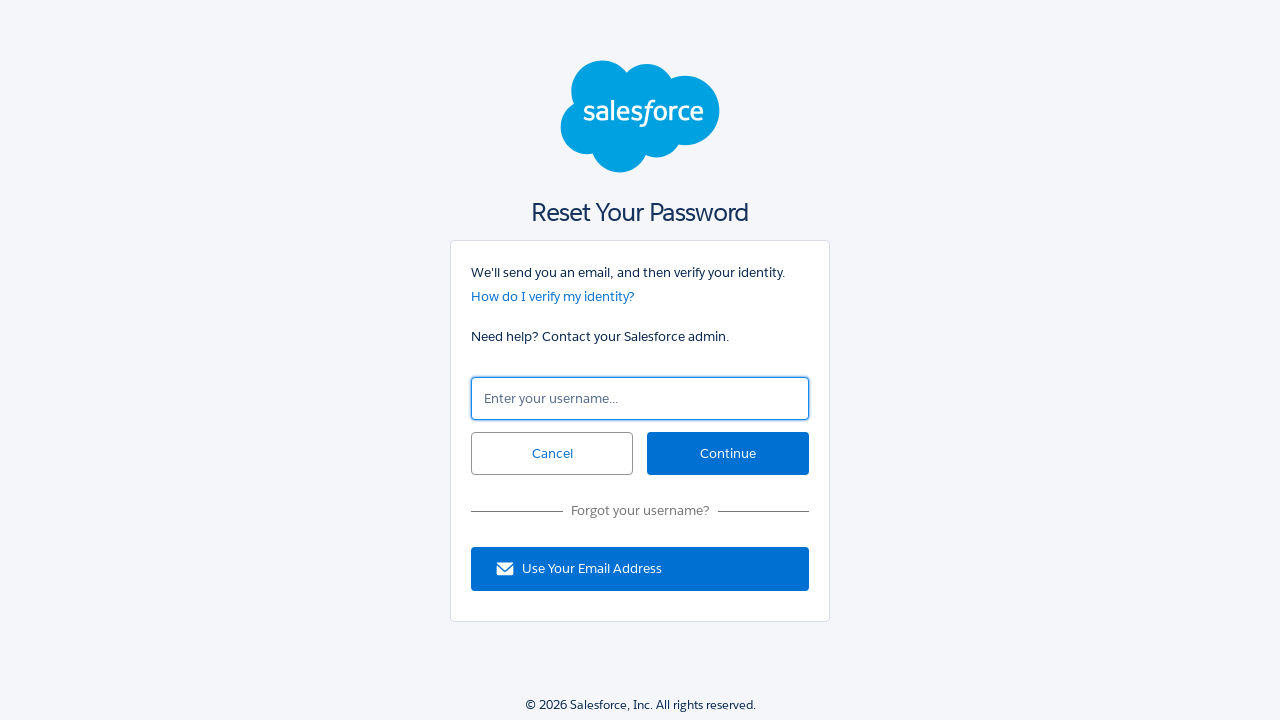

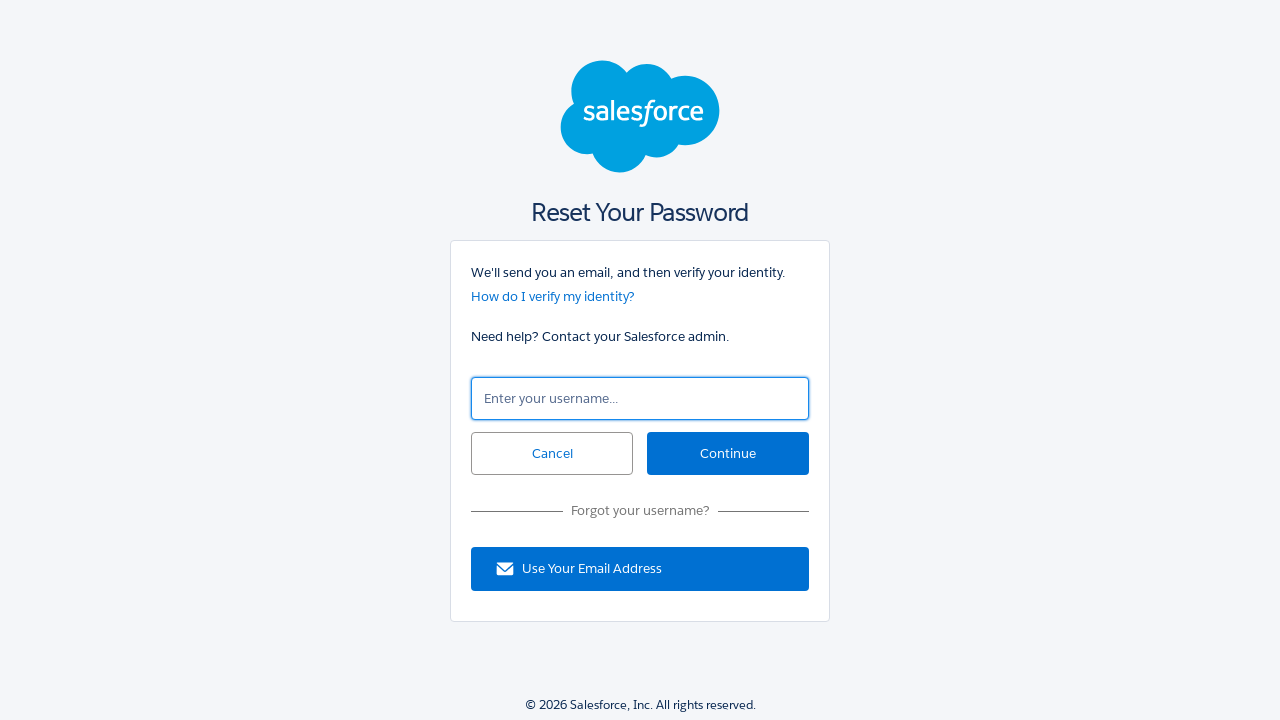